Tests back and forth navigation by clicking on the A/B Testing link, verifying the page title, navigating back to the home page, and verifying the home page title.

Starting URL: https://practice.cydeo.com

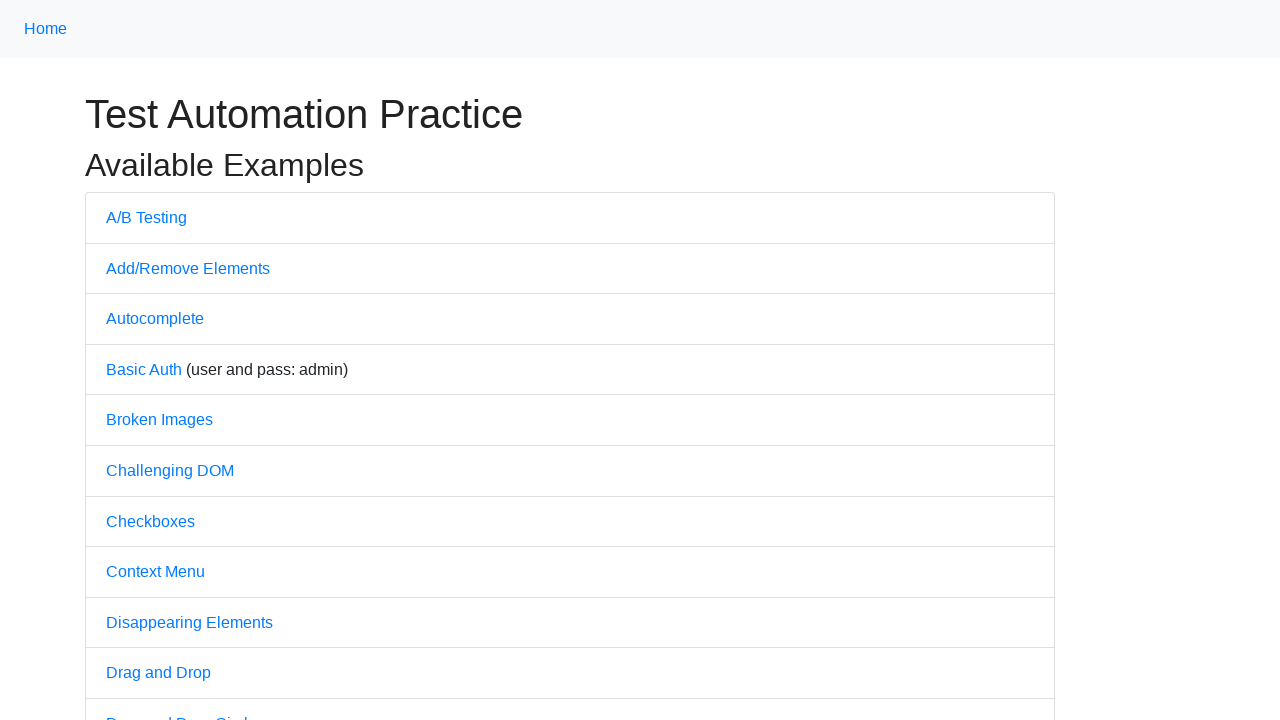

Clicked on A/B Testing link at (146, 217) on text=A/B Testing
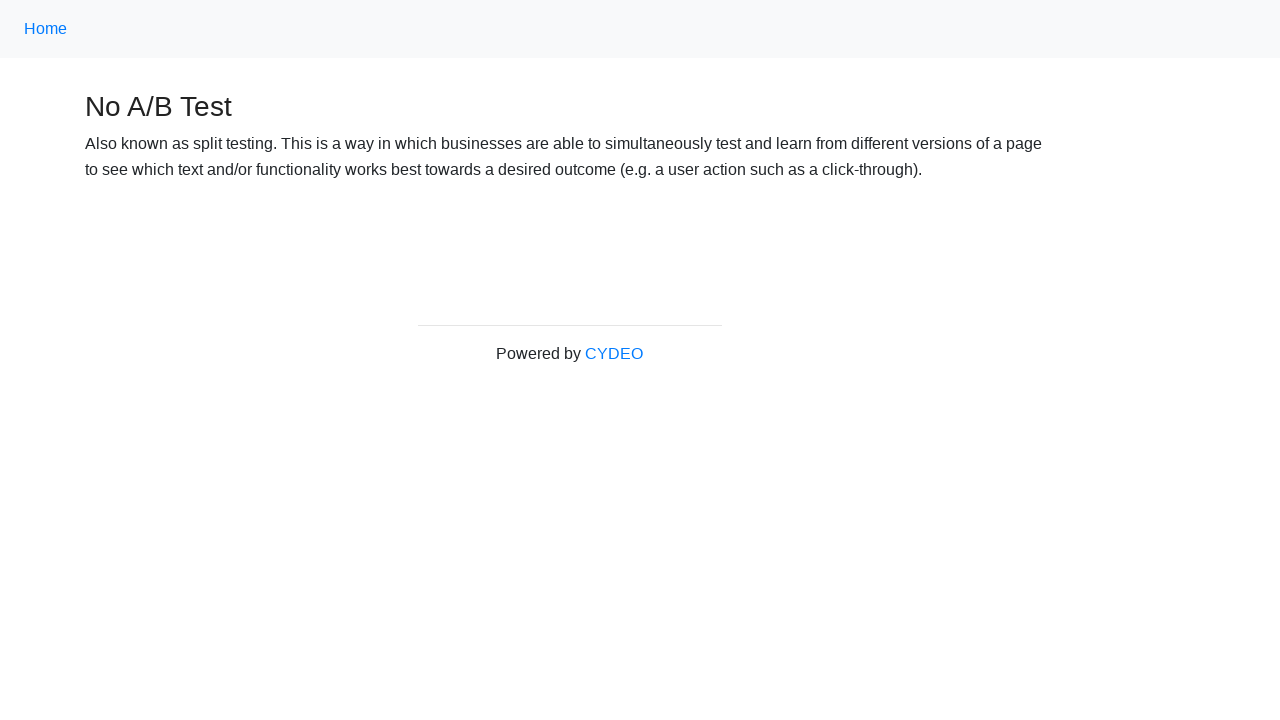

Verified page title is 'No A/B Test'
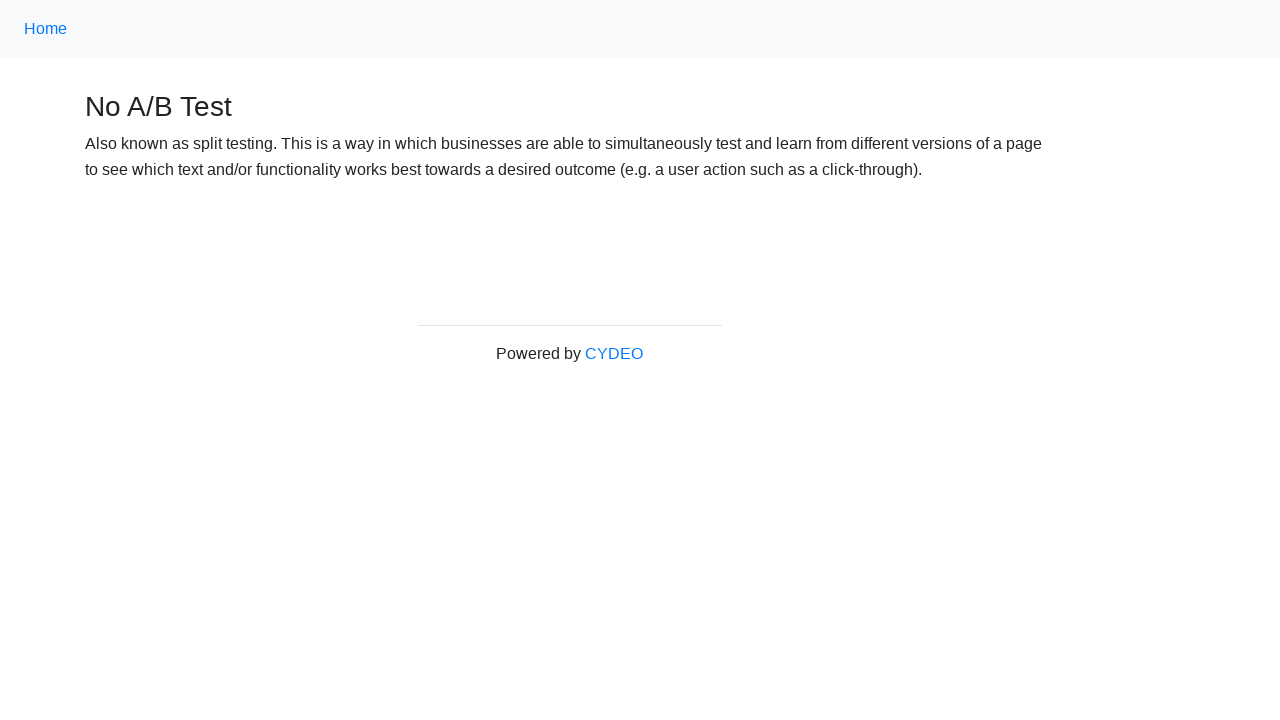

Navigated back to home page
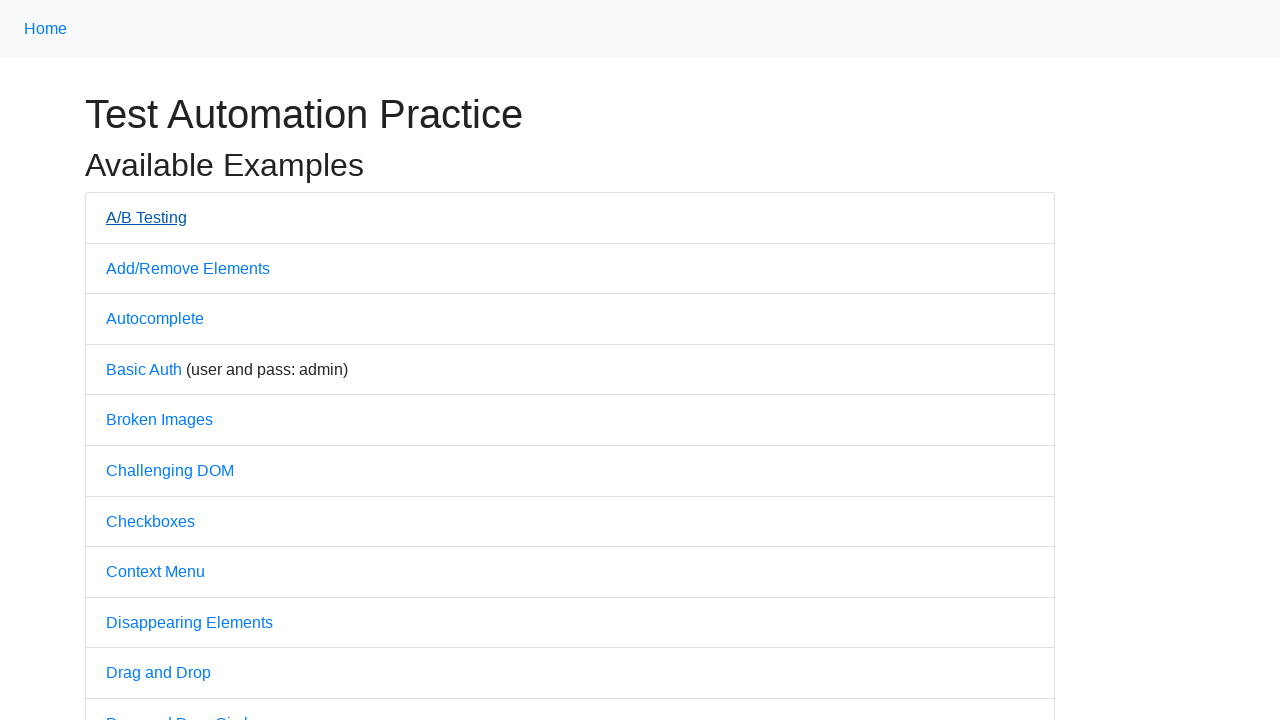

Waited for home page to load
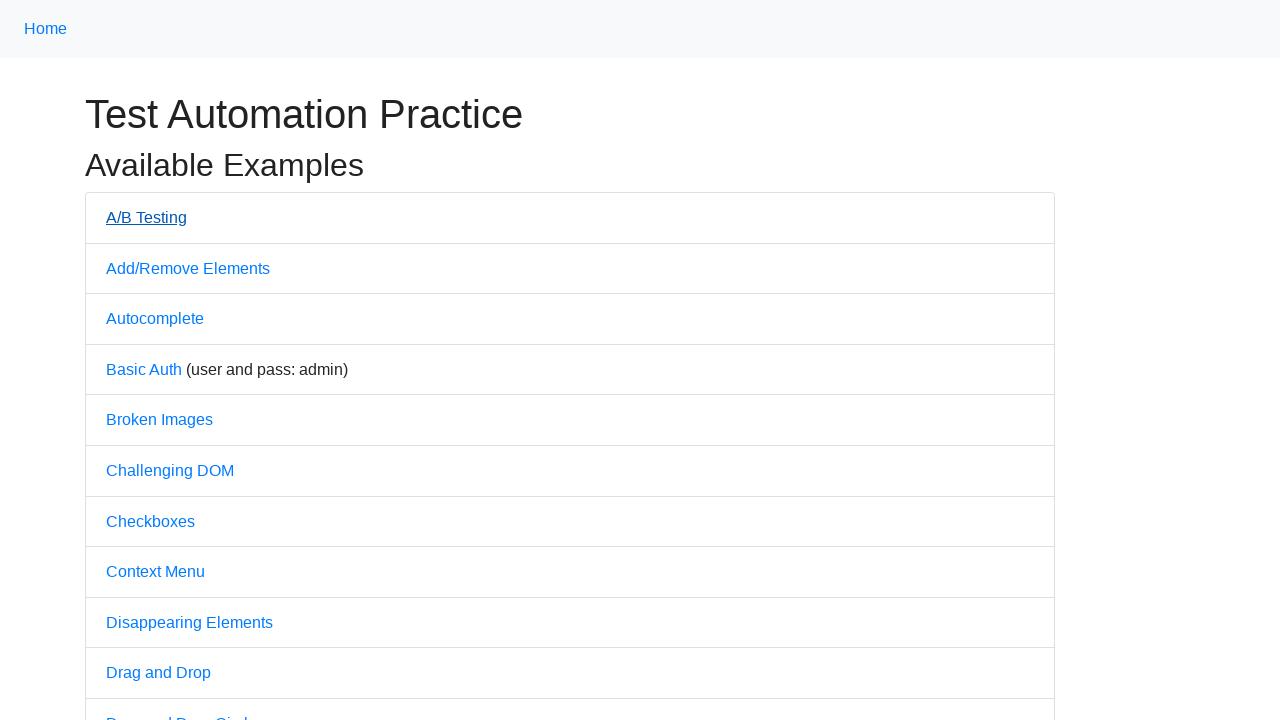

Verified home page title is 'Practice'
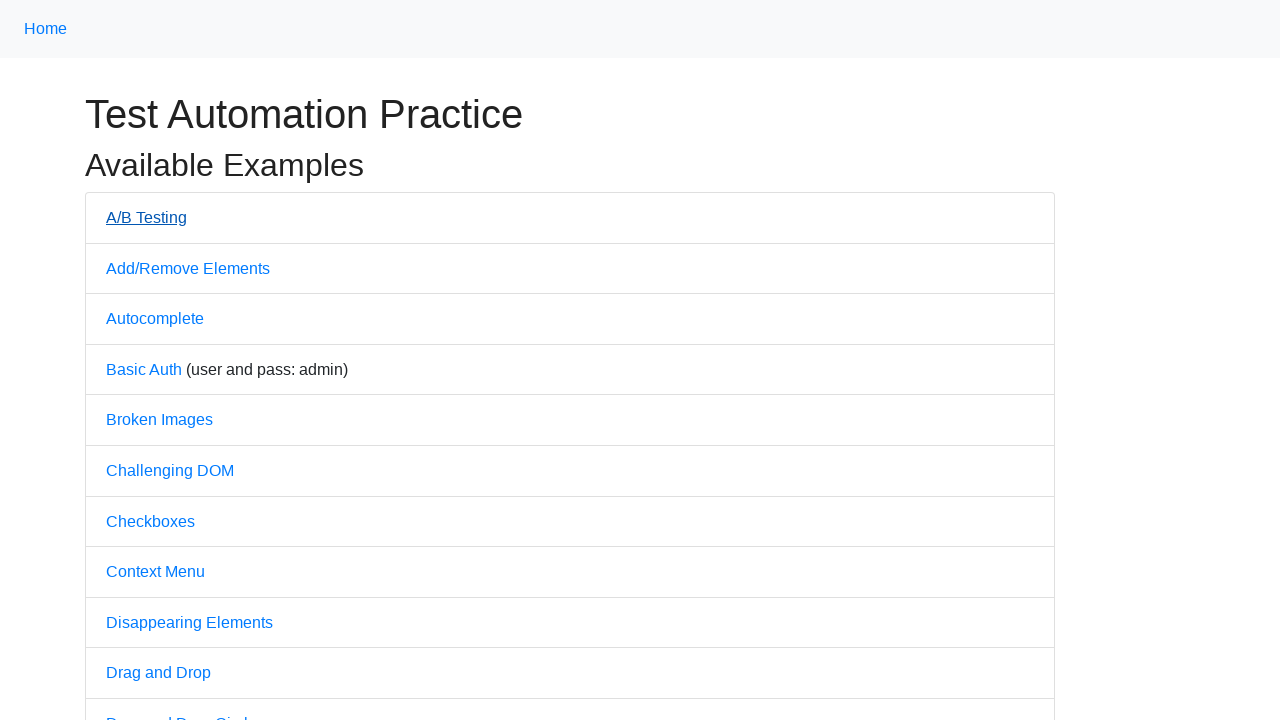

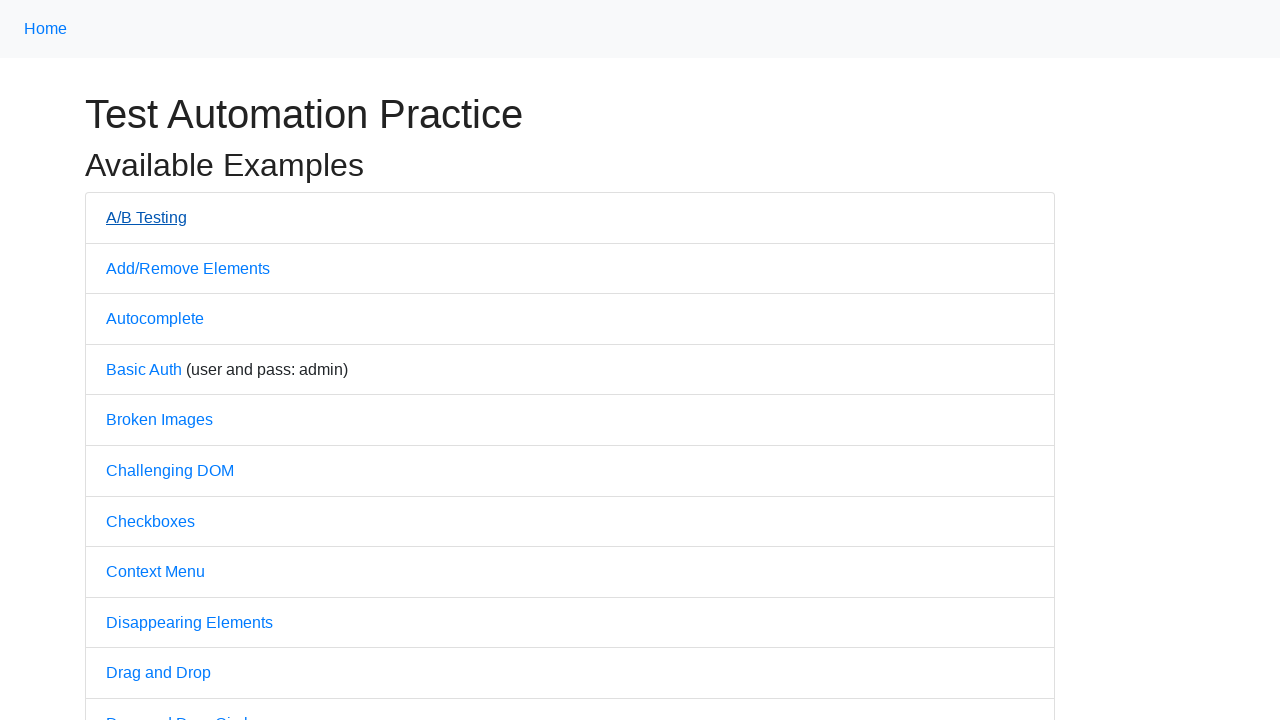